Navigates to 360 search engine homepage to verify the page loads successfully

Starting URL: http://www.360.com

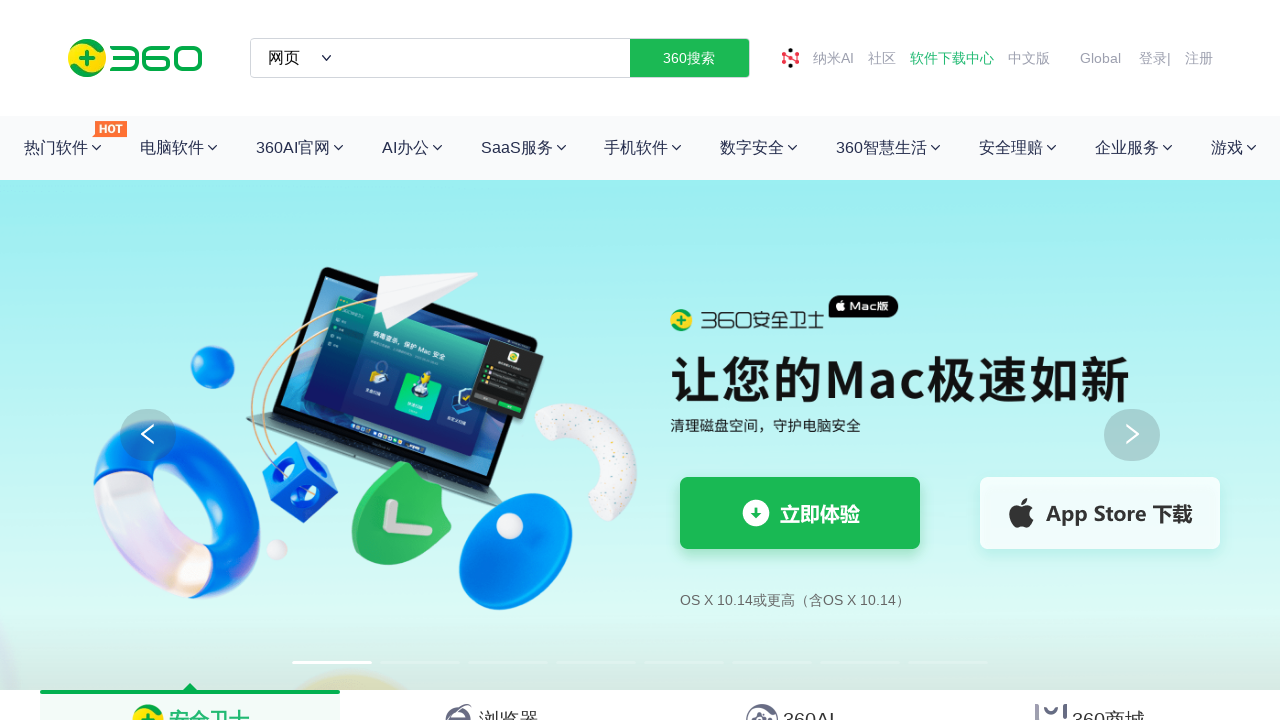

Waited for 360.com homepage to load (DOM content loaded)
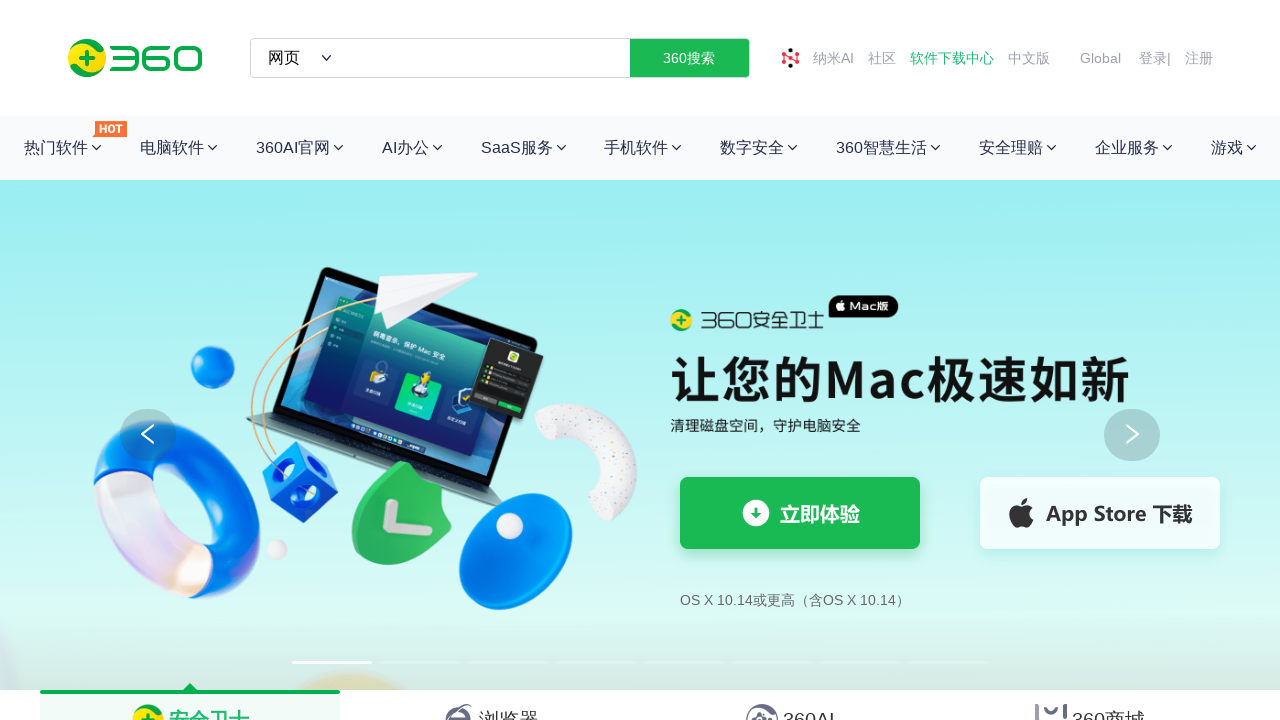

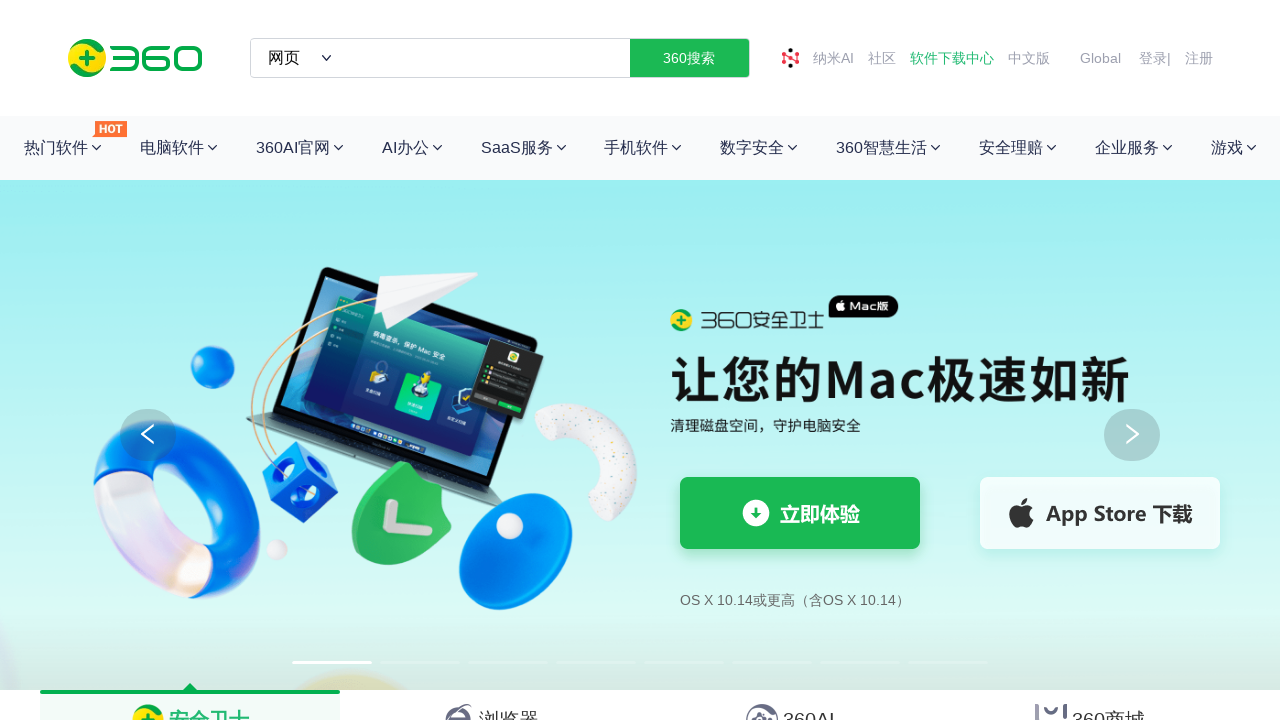